Simple test that navigates to YouTube homepage and verifies the page loads successfully

Starting URL: https://www.youtube.com/

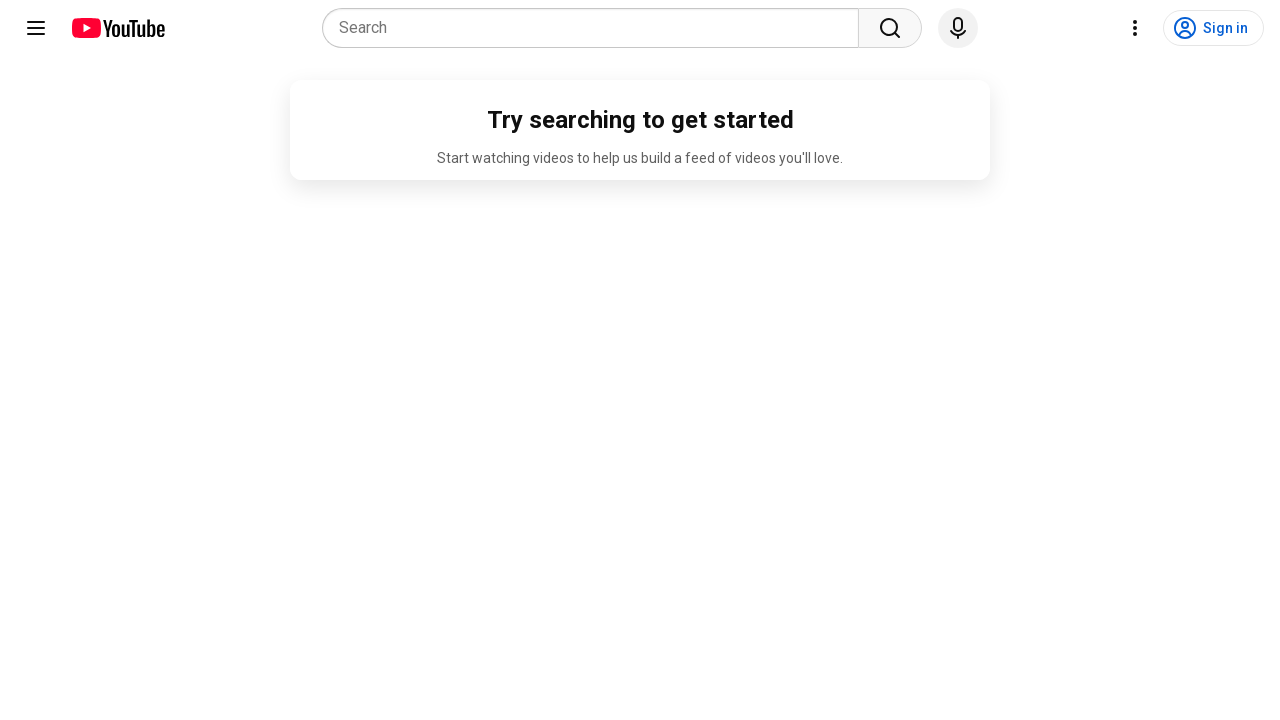

Navigated to YouTube homepage
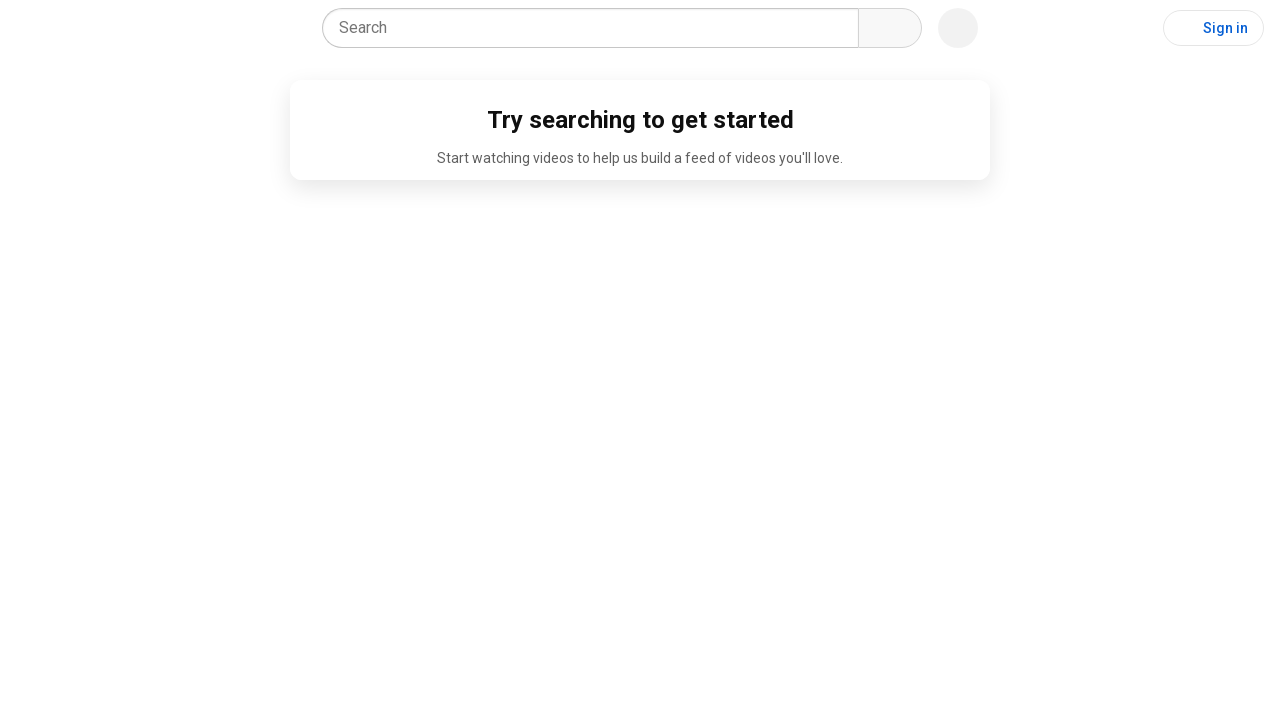

YouTube page loaded successfully - main content element detected
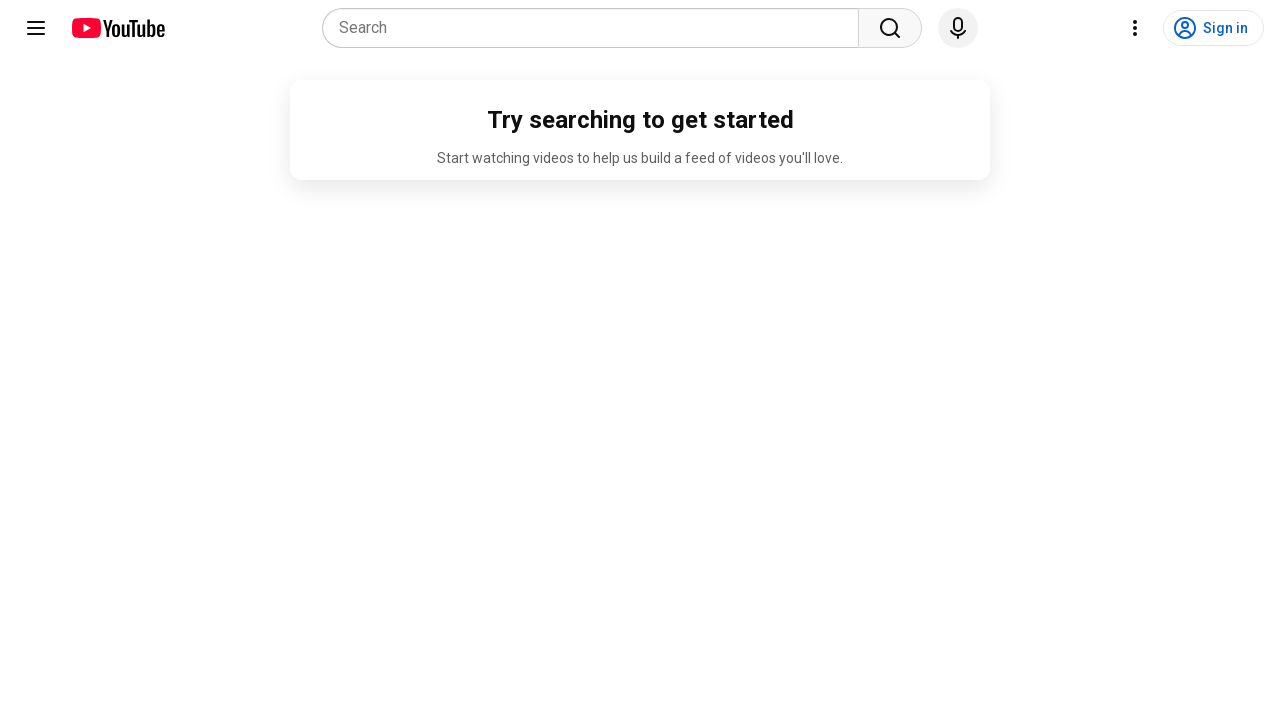

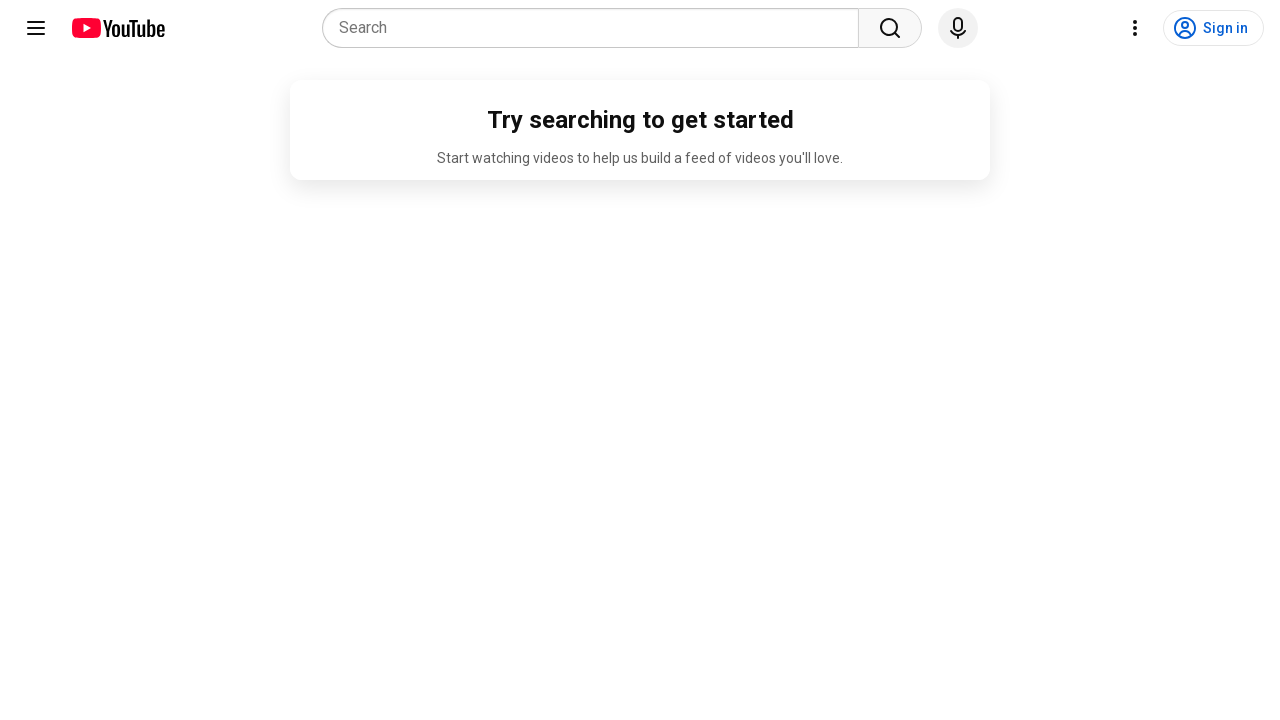